Navigates from the main page to the A/B Testing page by clicking the link, then verifies the page content including title, description text, and footer are displayed correctly.

Starting URL: https://the-internet.herokuapp.com/

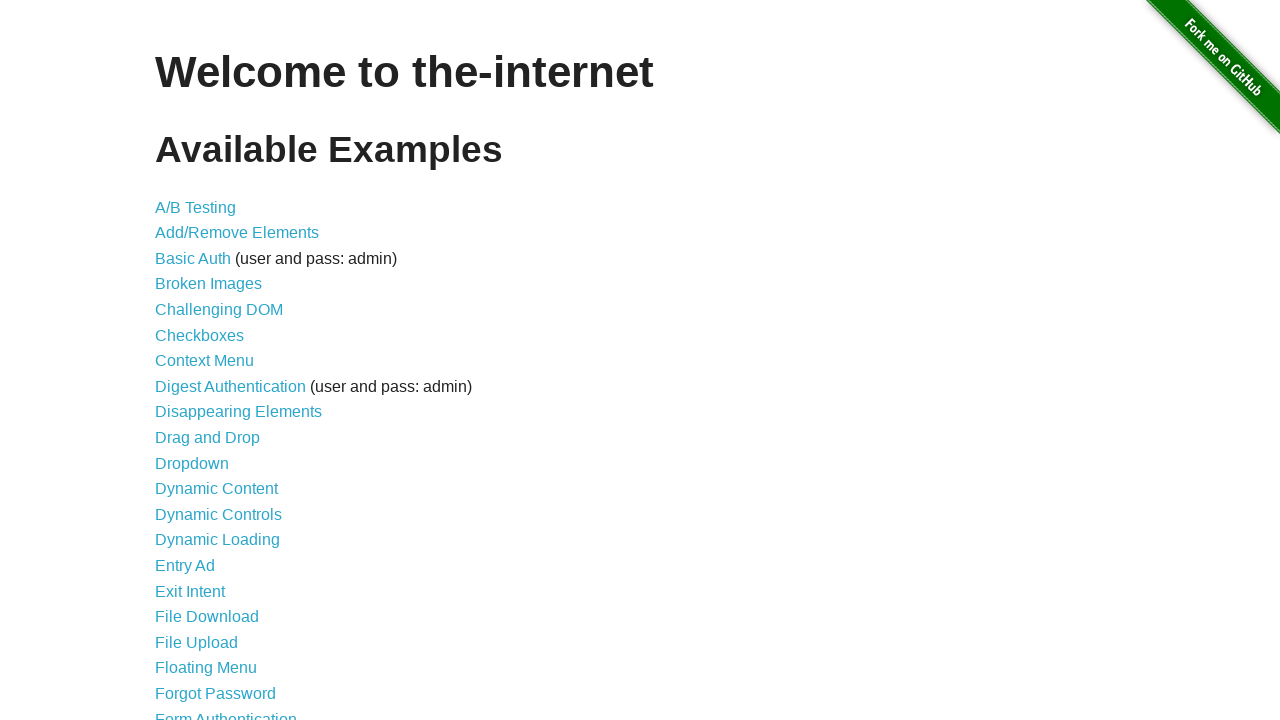

Clicked A/B Testing link from main page at (196, 207) on a[href='/abtest']
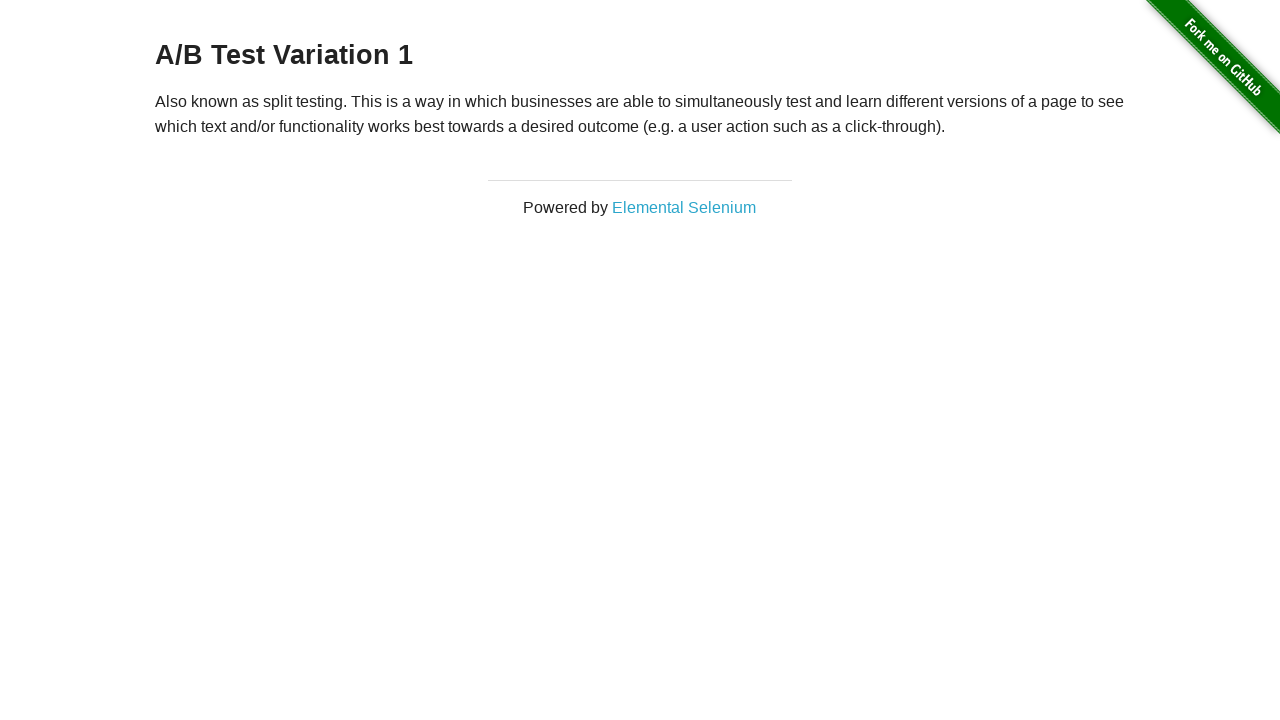

Navigation to A/B Testing page completed
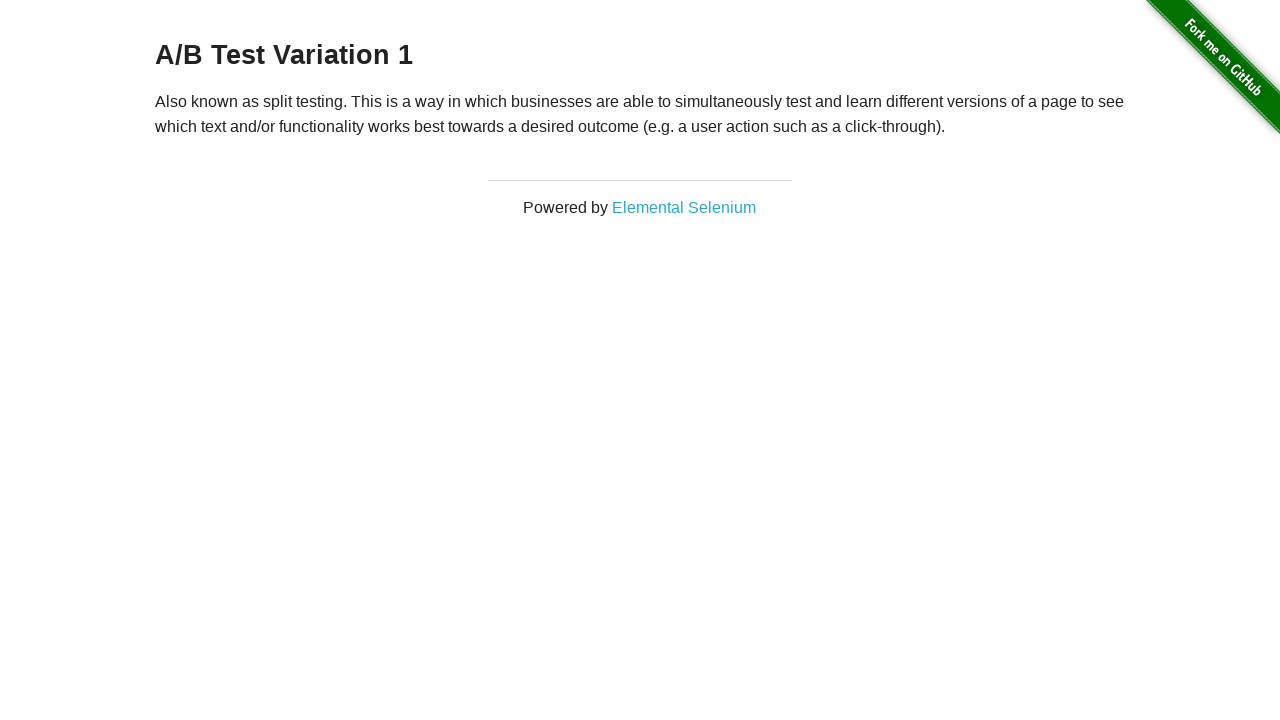

Page title (h3) is displayed
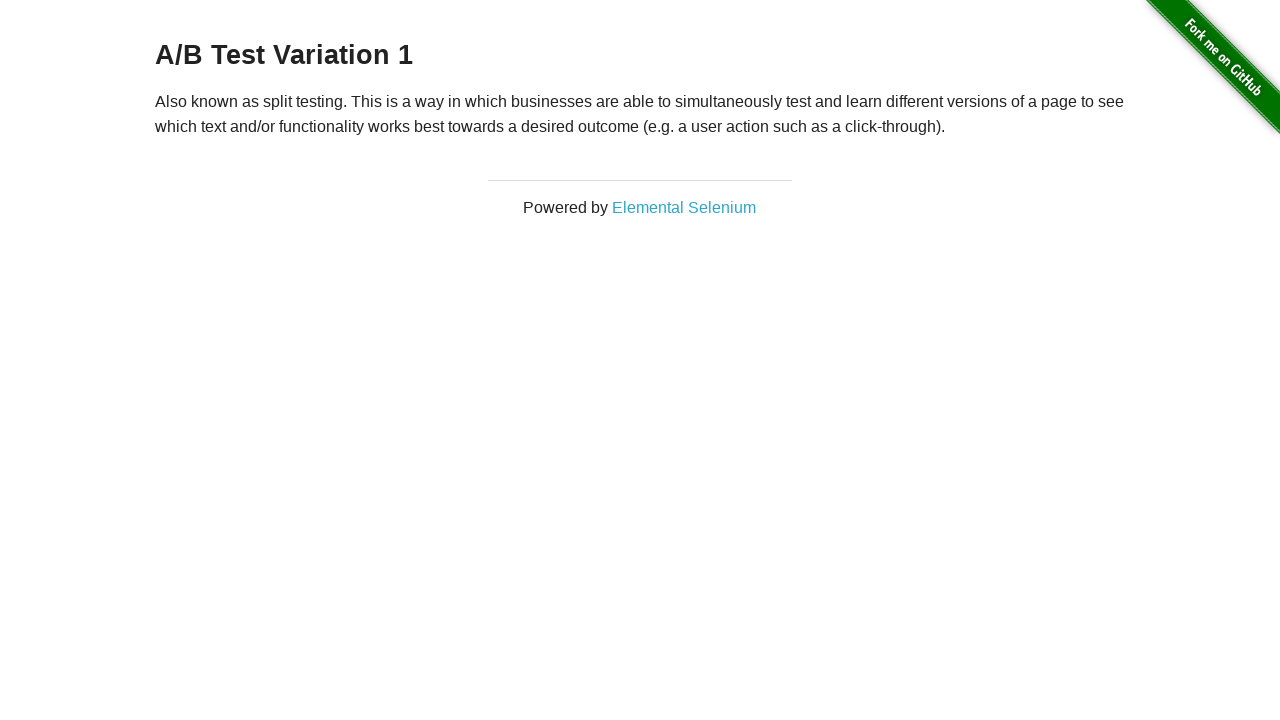

Page description text is displayed
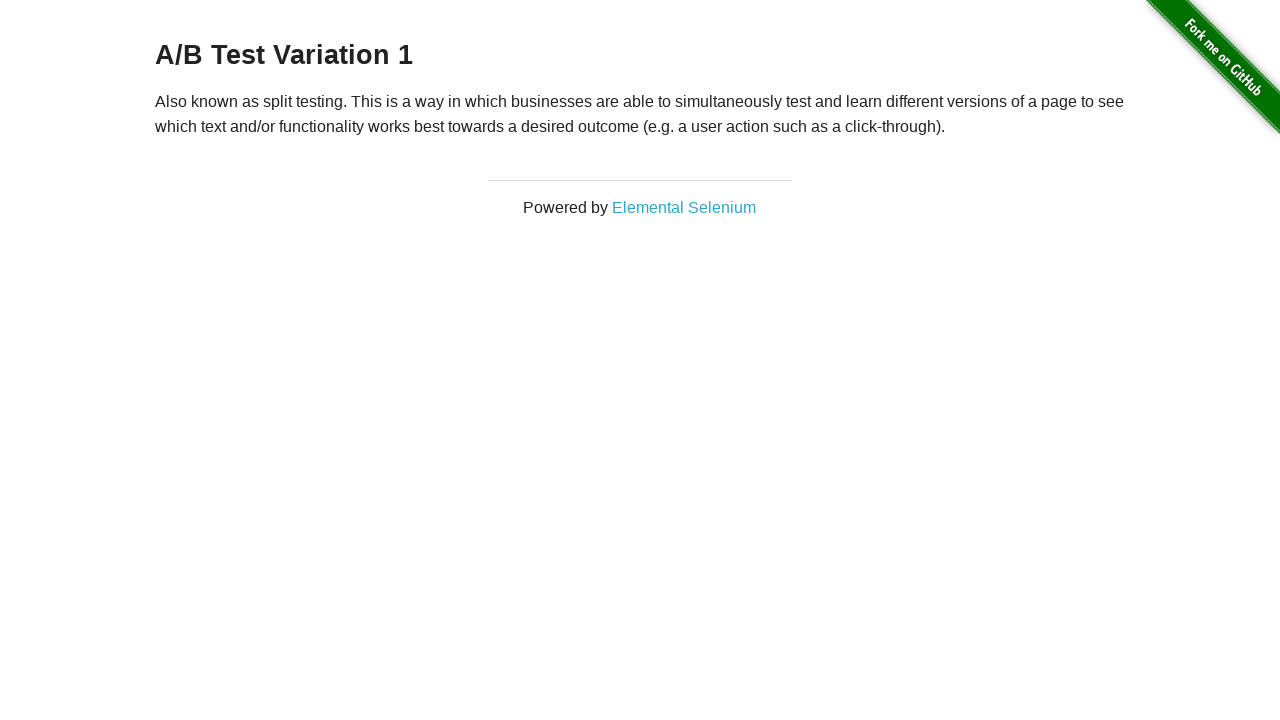

Page footer is displayed
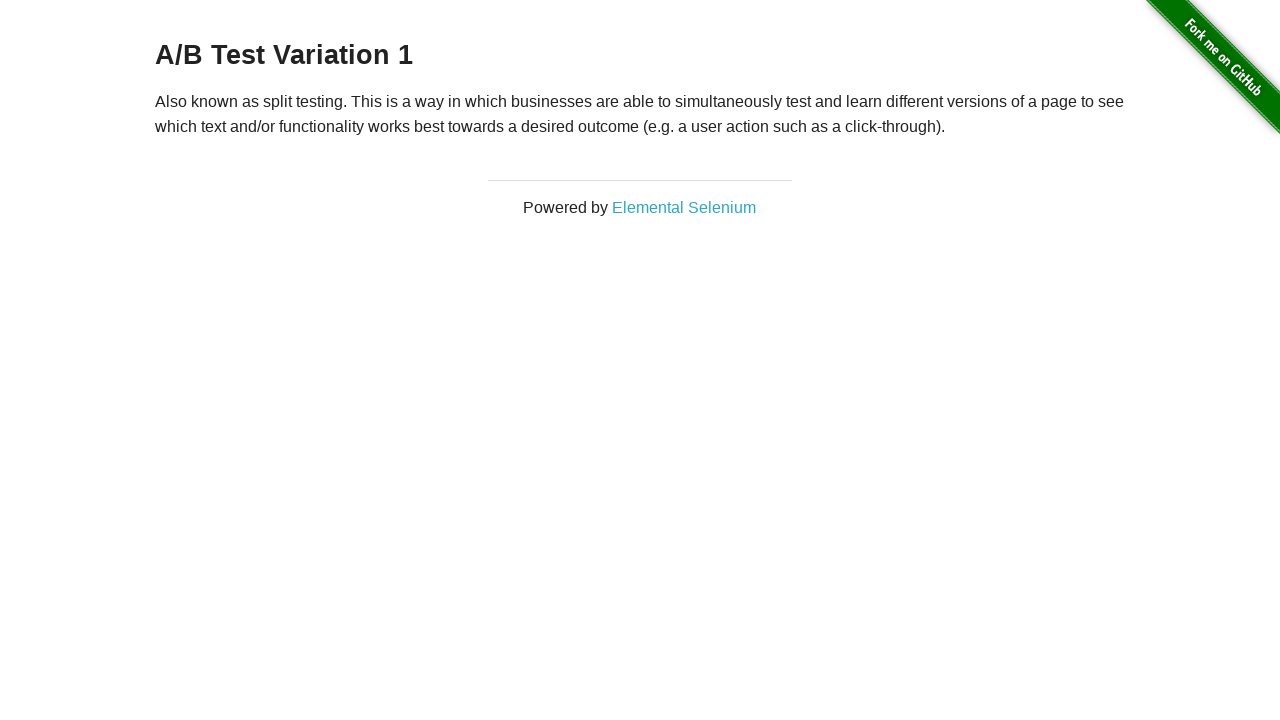

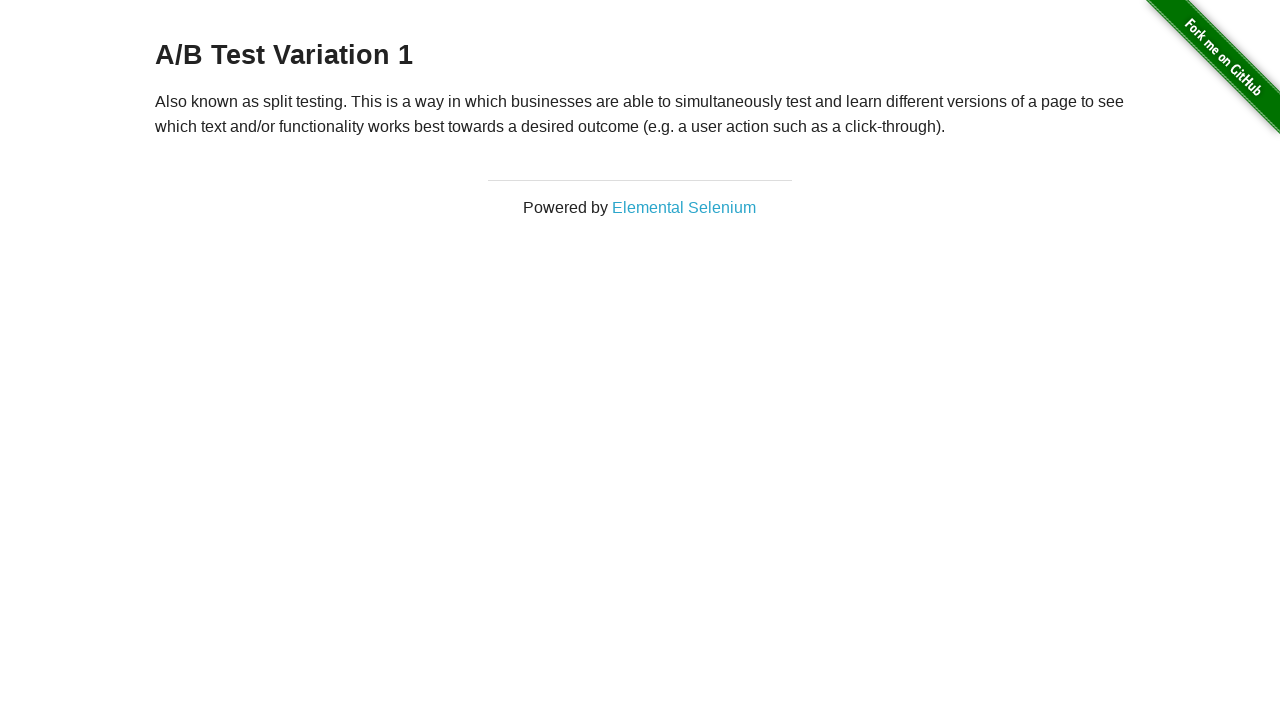